Tests the accommodation search functionality by entering "Paris" as destination, selecting check-in and check-out dates (7 and 10 days from now), clicking search, and verifying results are displayed.

Starting URL: https://www.booking.com

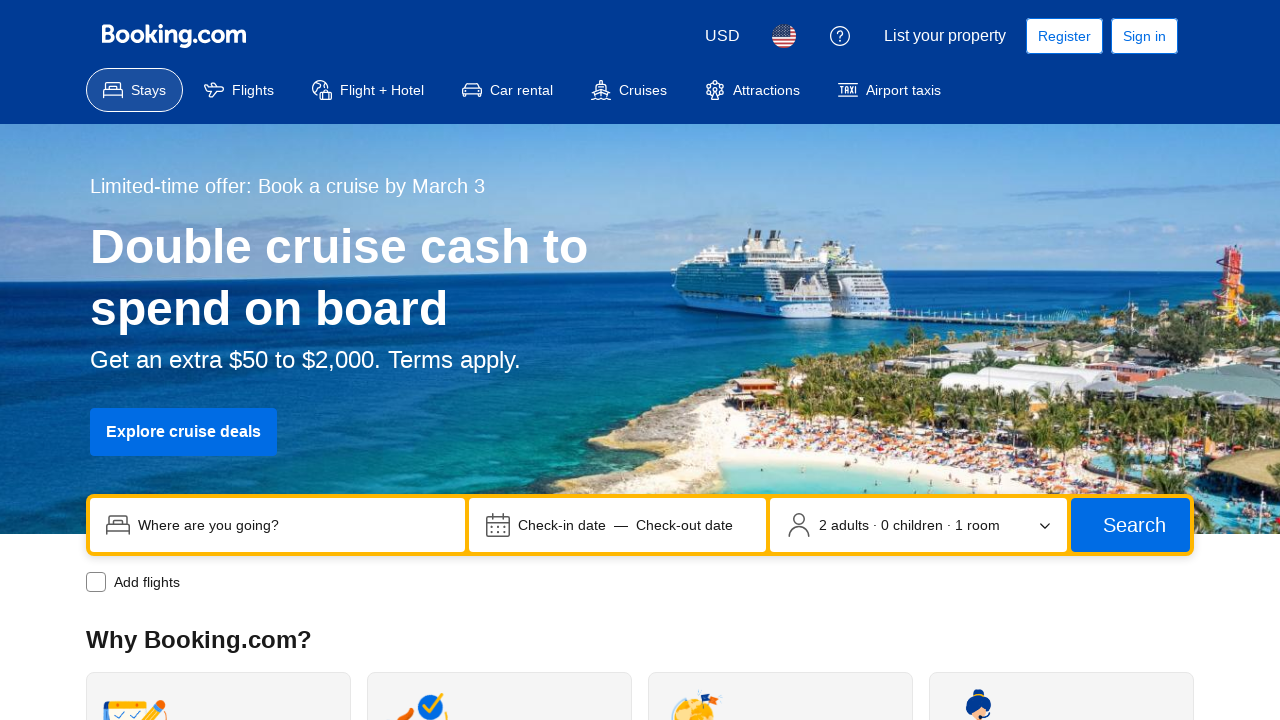

Destination input field became visible
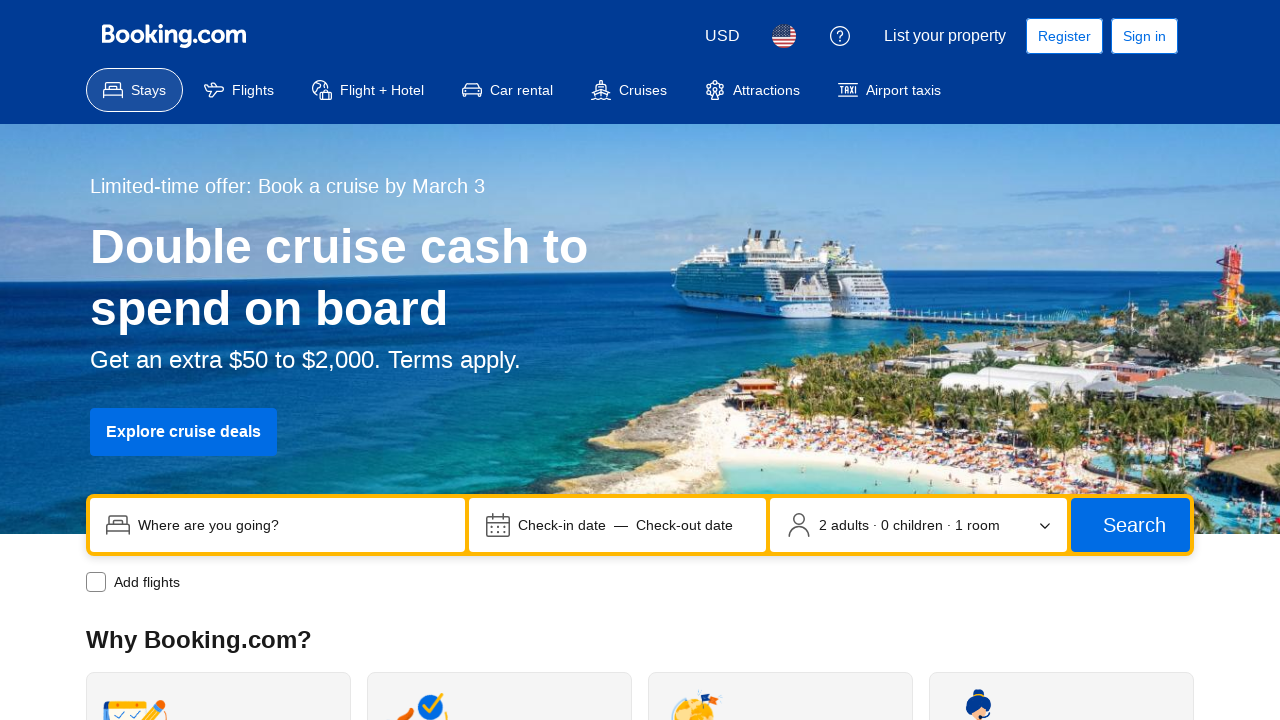

Cleared destination input field on input[name='ss']
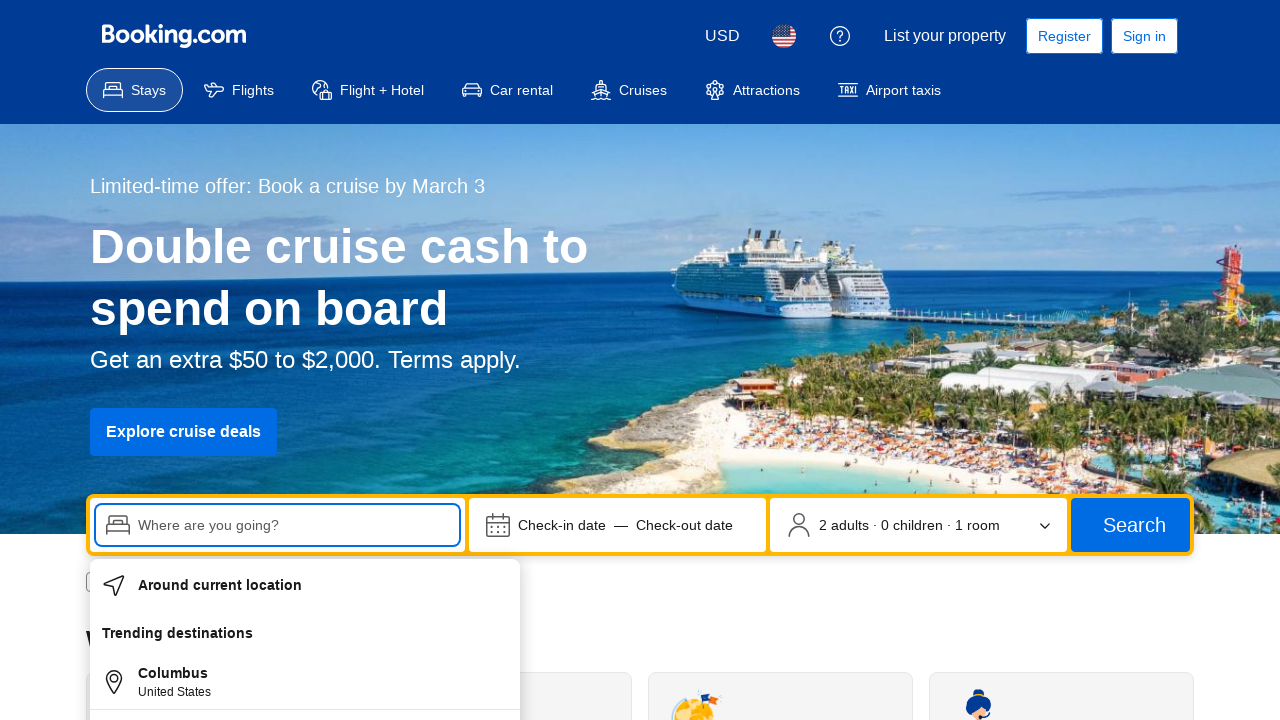

Filled destination input with 'Paris' on input[name='ss']
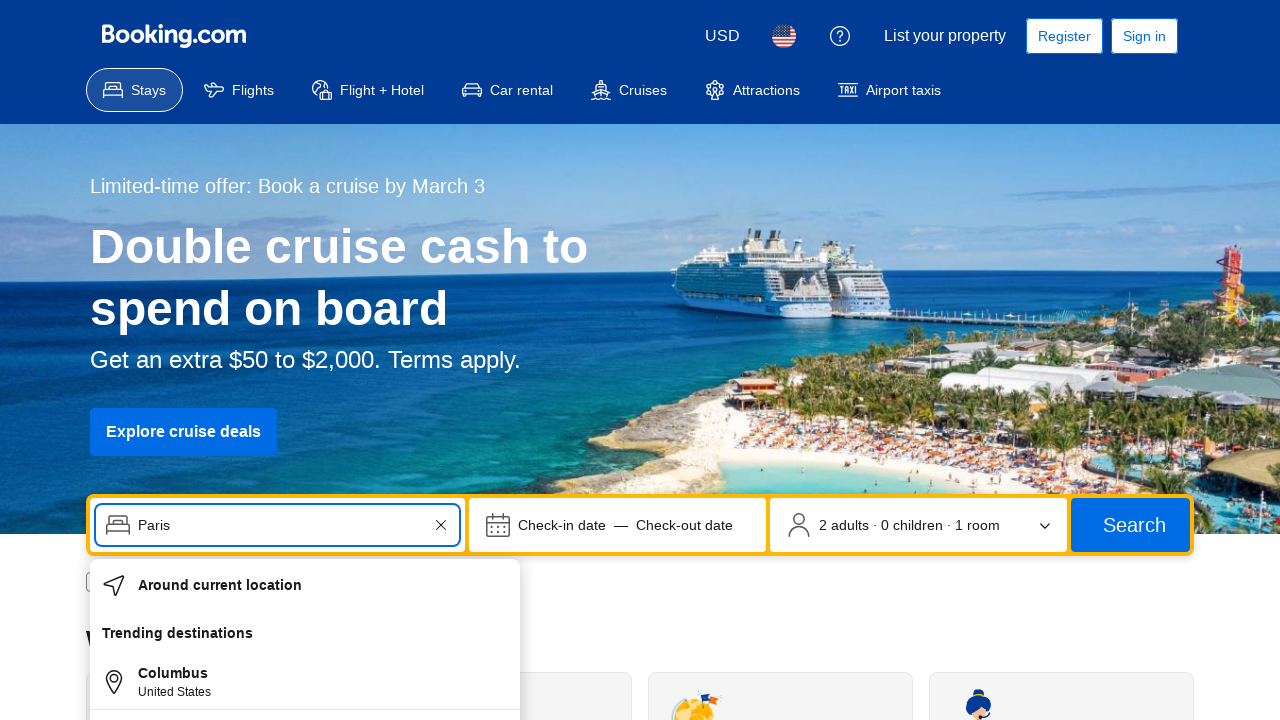

Waited 2 seconds for autocomplete dropdown
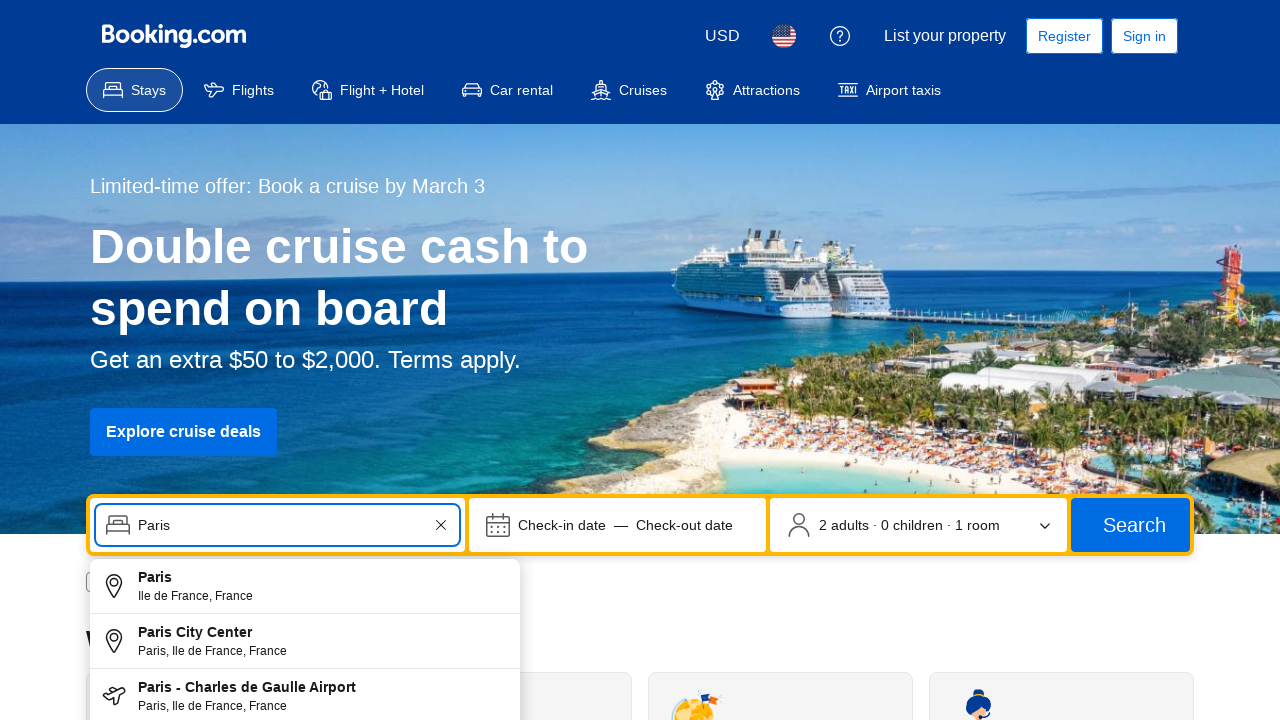

Pressed ArrowDown to select first autocomplete suggestion on input[name='ss']
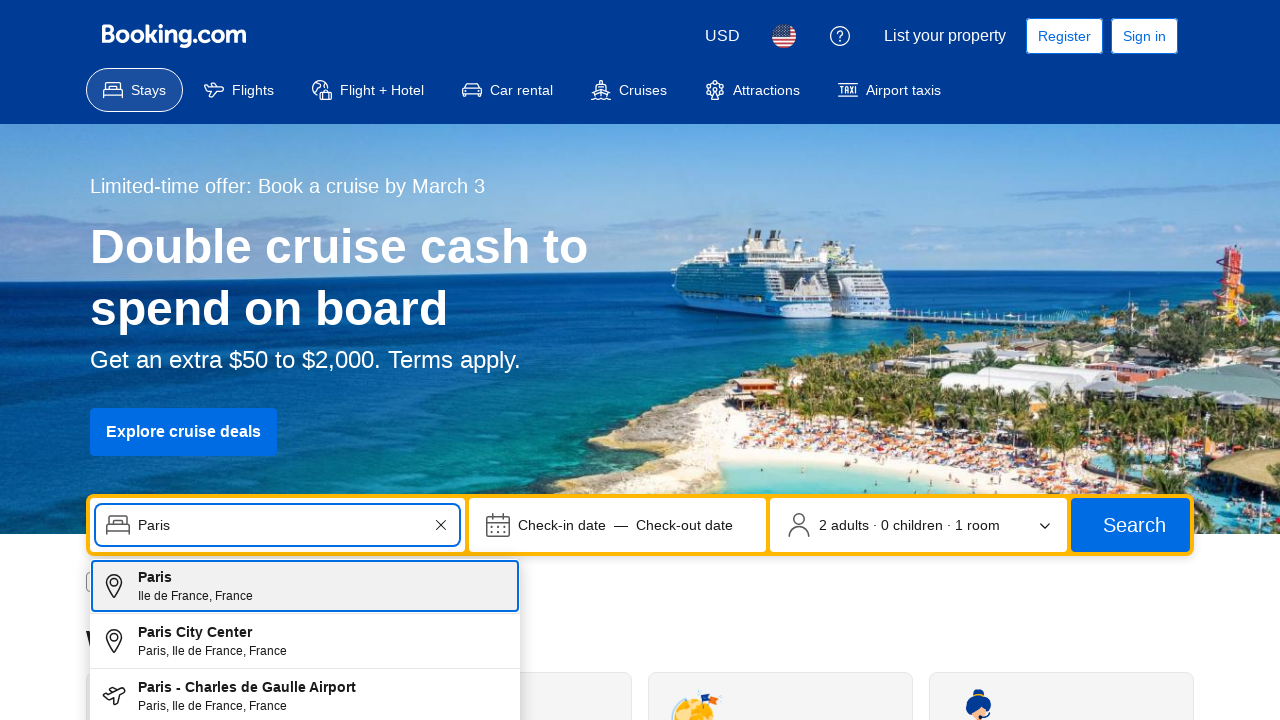

Pressed Enter to confirm destination selection on input[name='ss']
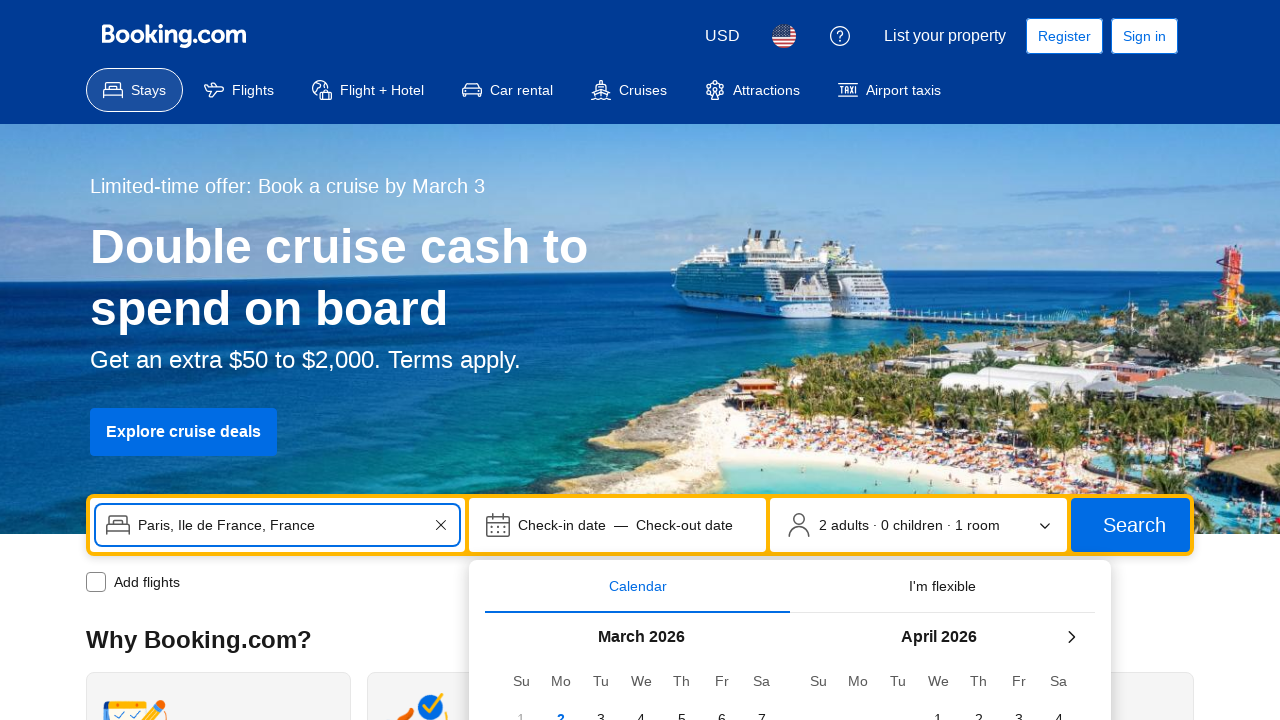

Clicked check-in date (2026-03-09) at (561, 360) on span[data-date='2026-03-09']
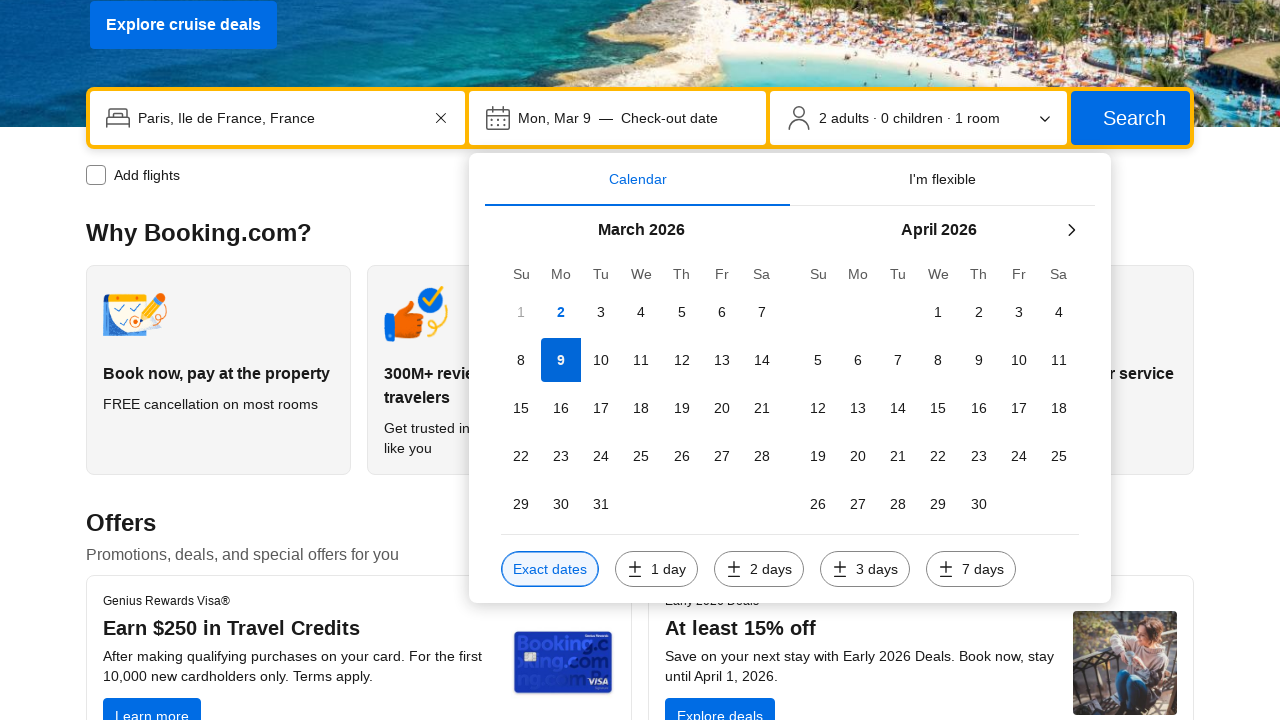

Clicked check-out date (2026-03-12) at (682, 360) on span[data-date='2026-03-12']
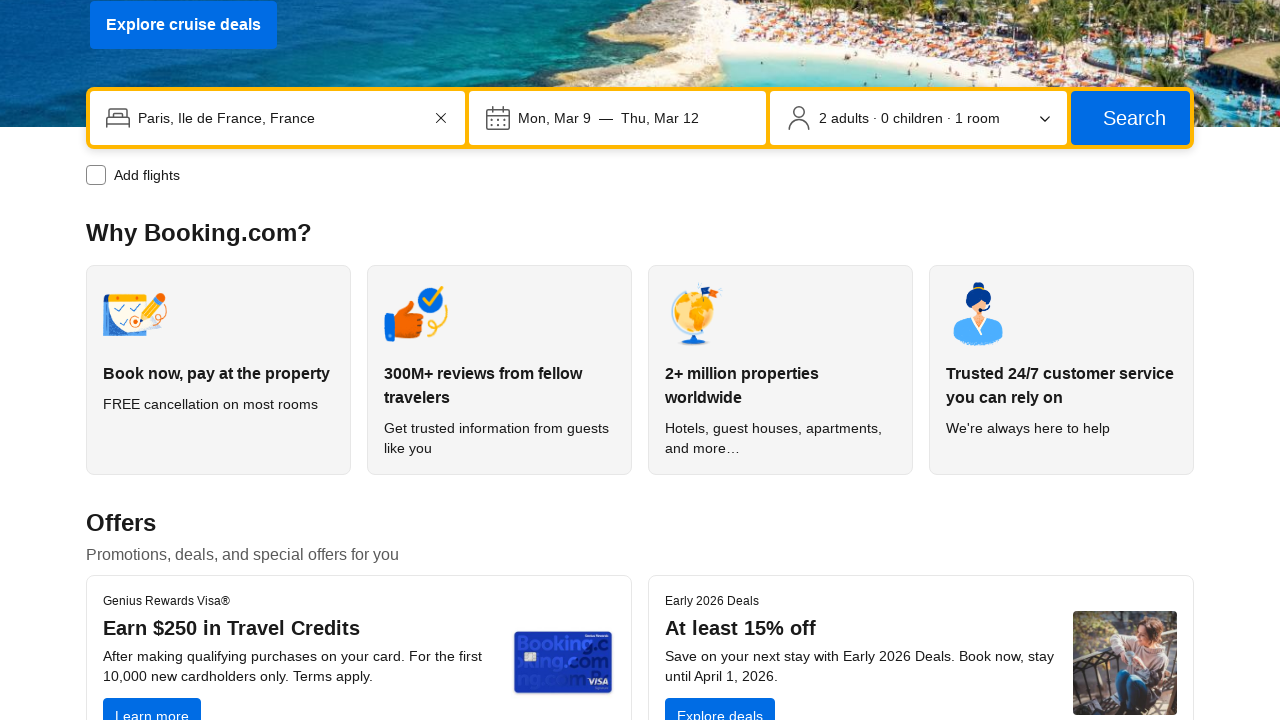

Clicked search button to search for accommodations at (1134, 118) on button[type='submit'] span.ca2ca5203b
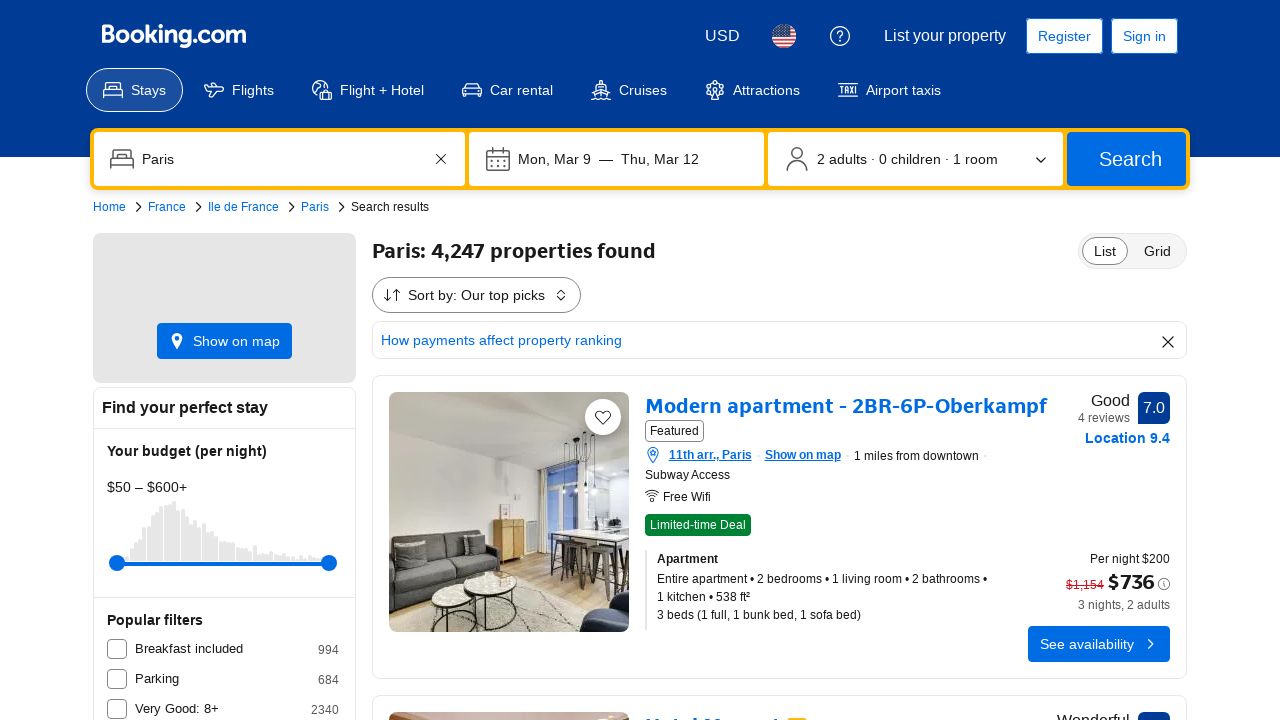

Accommodation search results became visible
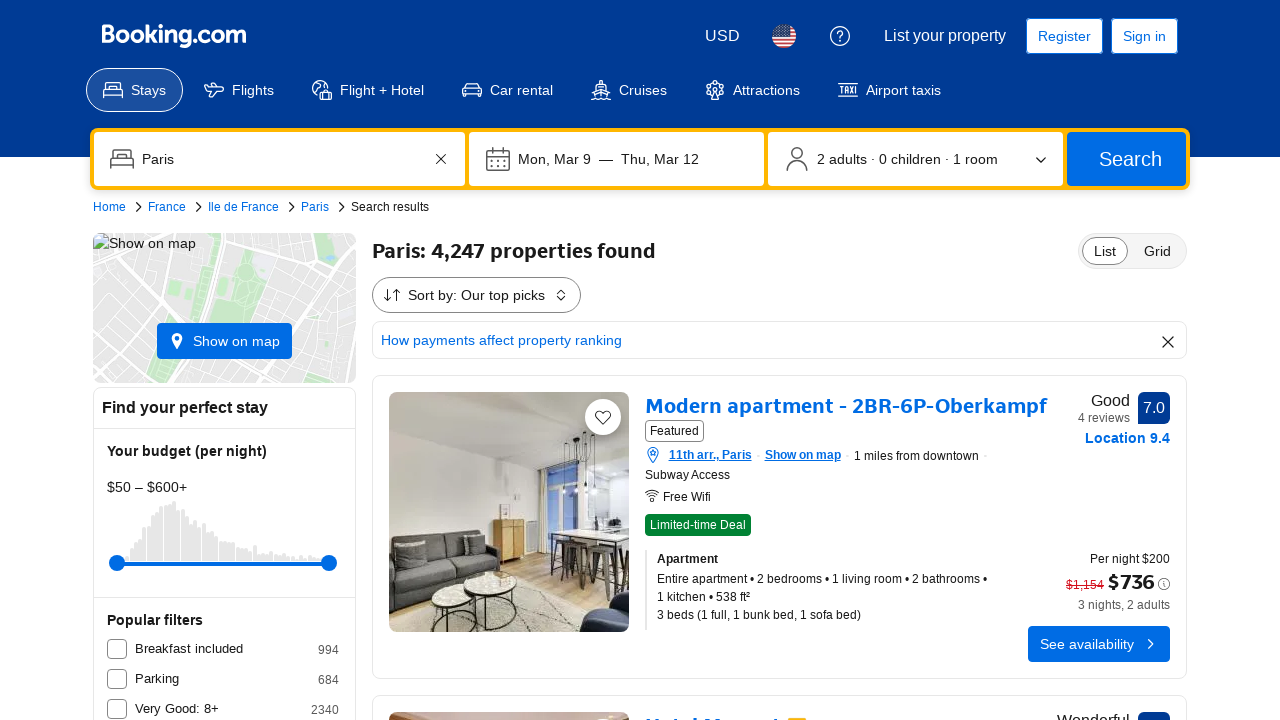

Verified that search results are displayed
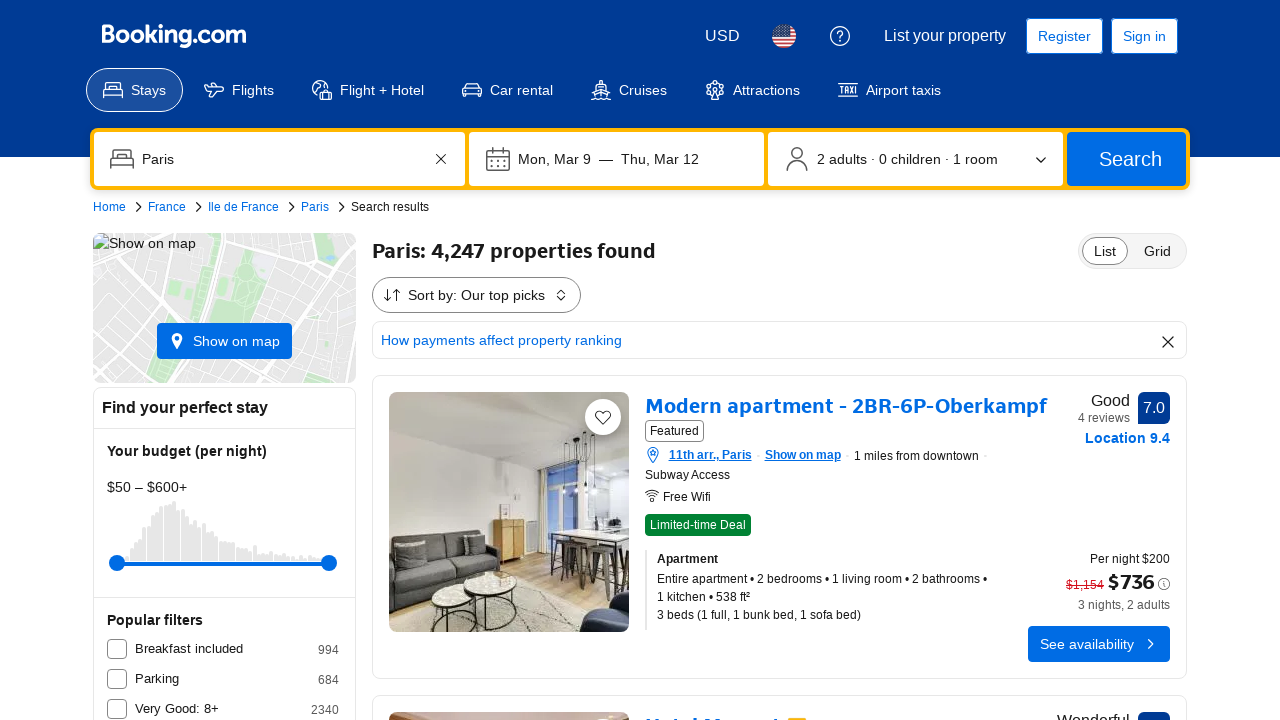

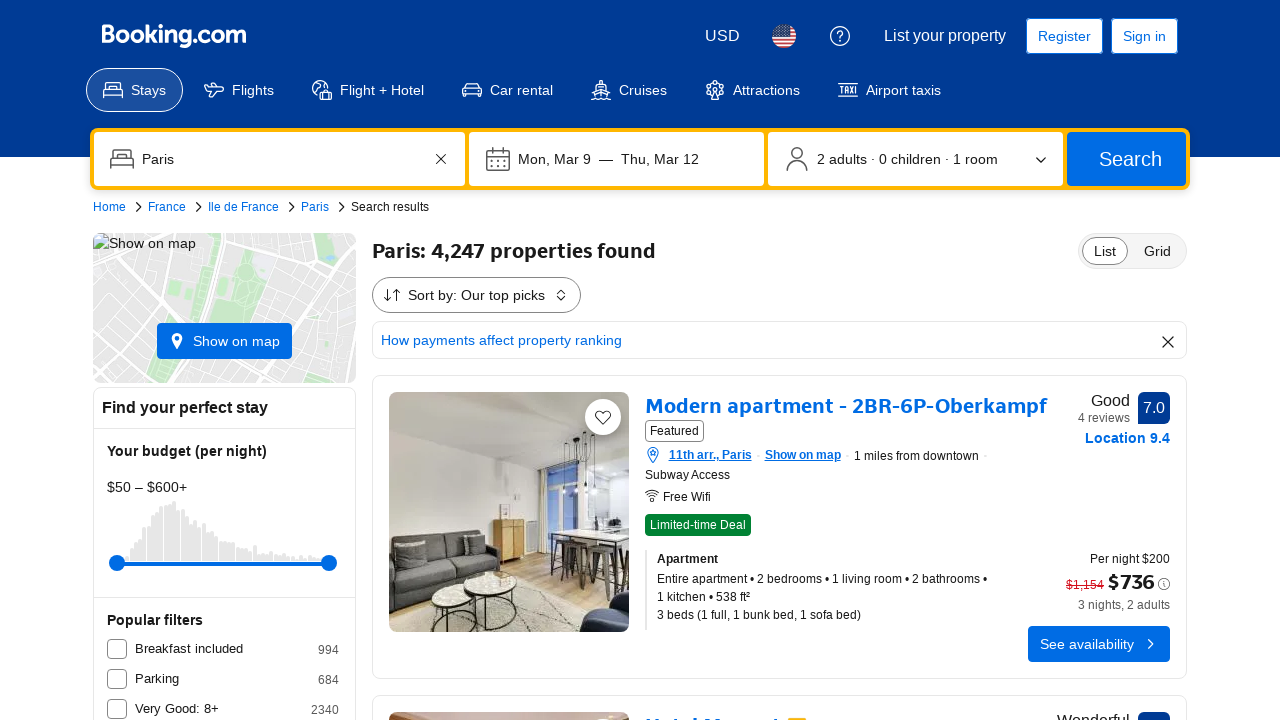